Tests a slow calculator by performing addition (1+3) and waiting for the result to display

Starting URL: https://bonigarcia.dev/selenium-webdriver-java/slow-calculator.html

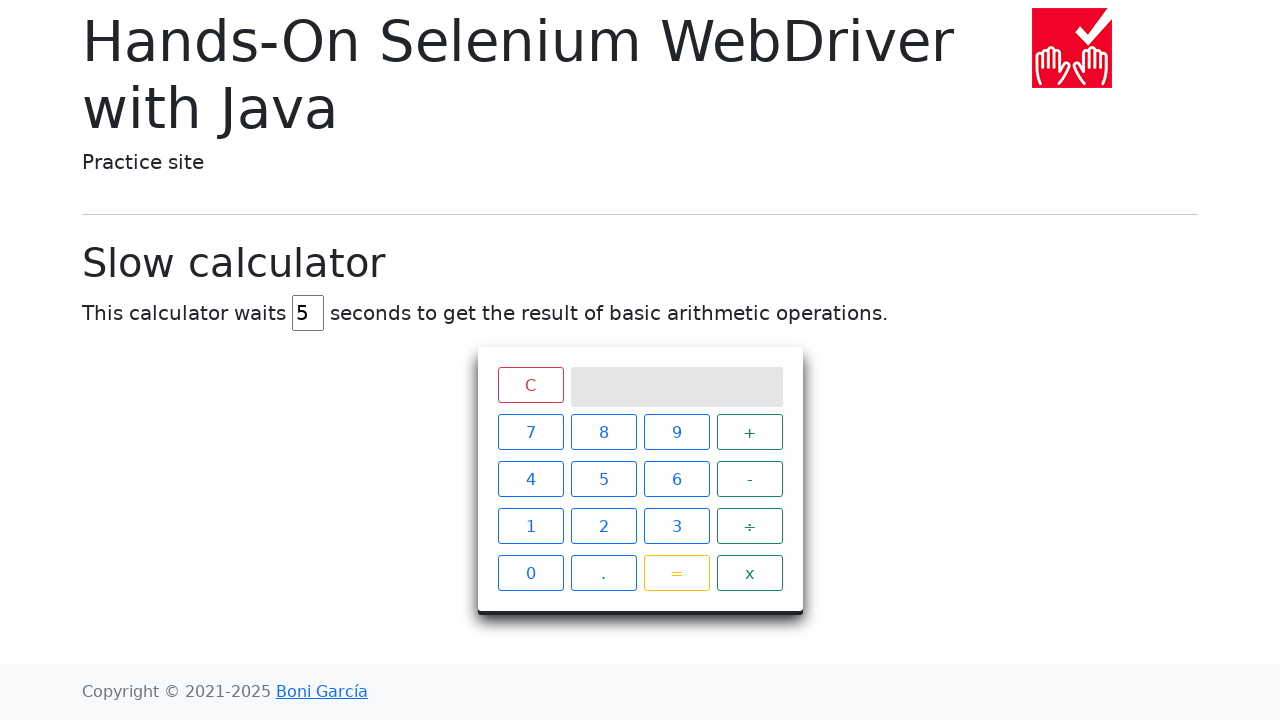

Clicked number '1' on the calculator at (530, 526) on xpath=//span[text()='1']
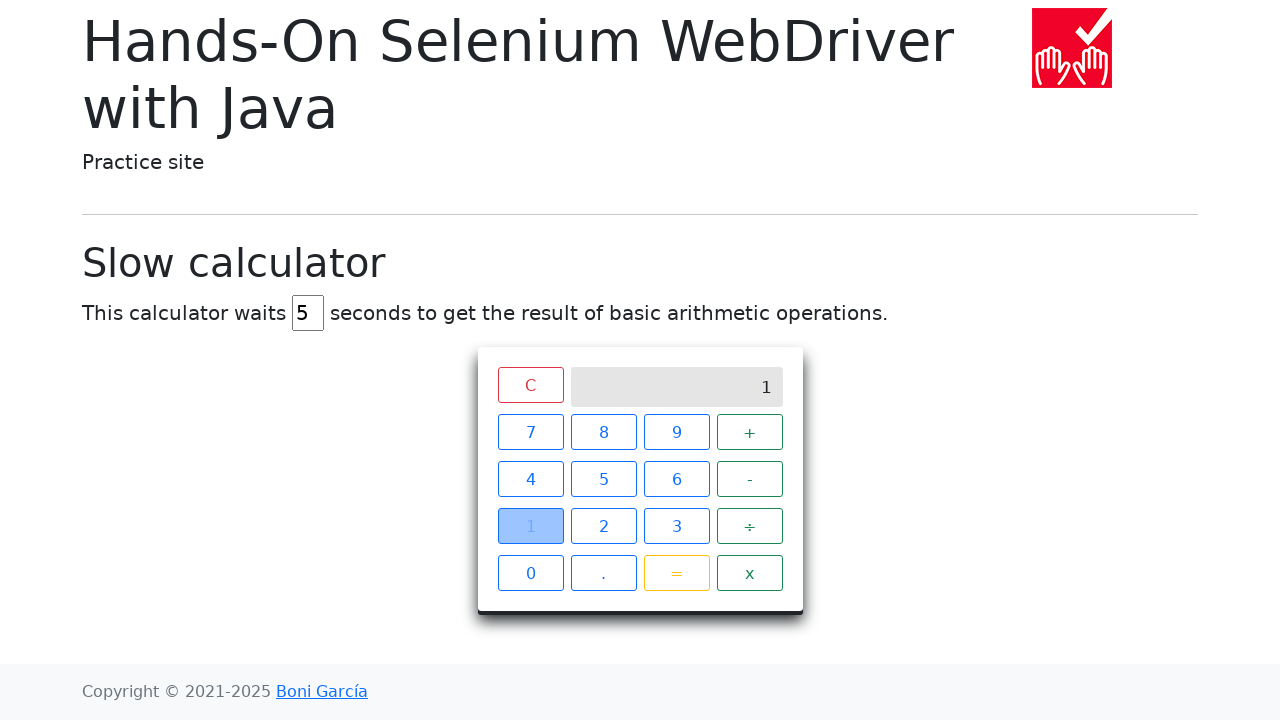

Clicked '+' operator button at (750, 432) on xpath=//span[text()='+']
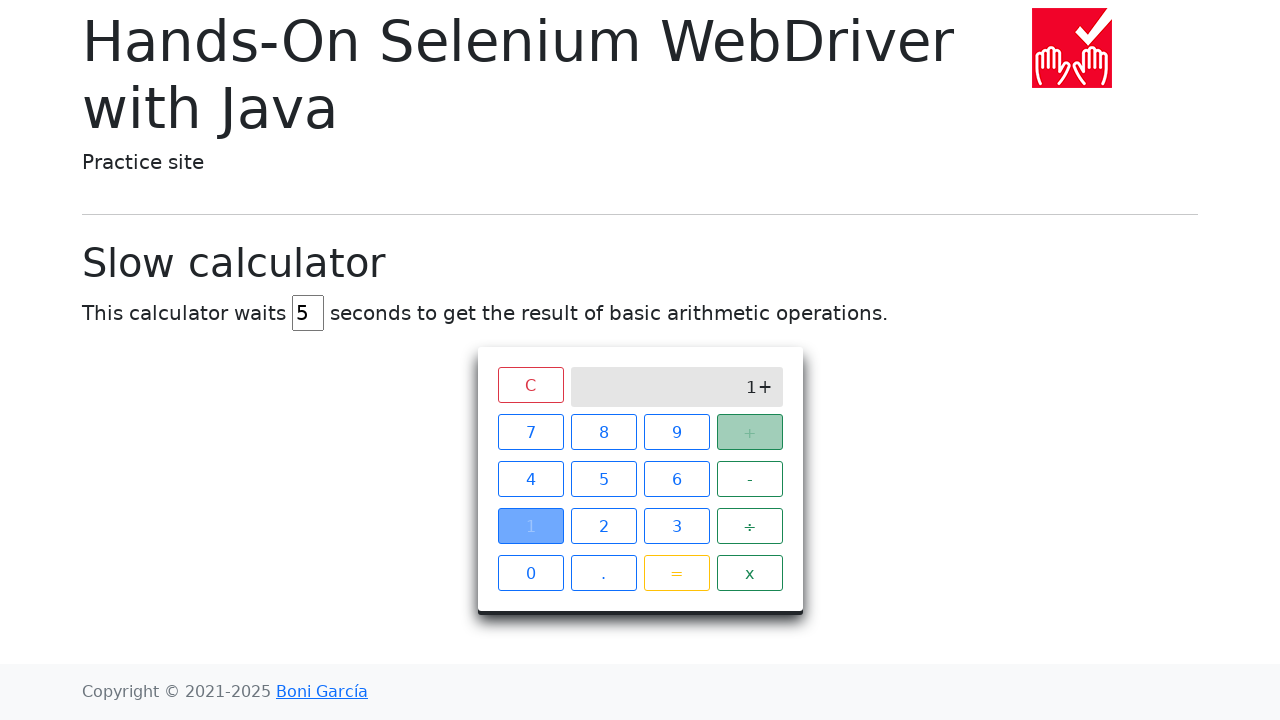

Clicked number '3' on the calculator at (676, 526) on xpath=//span[text()='3']
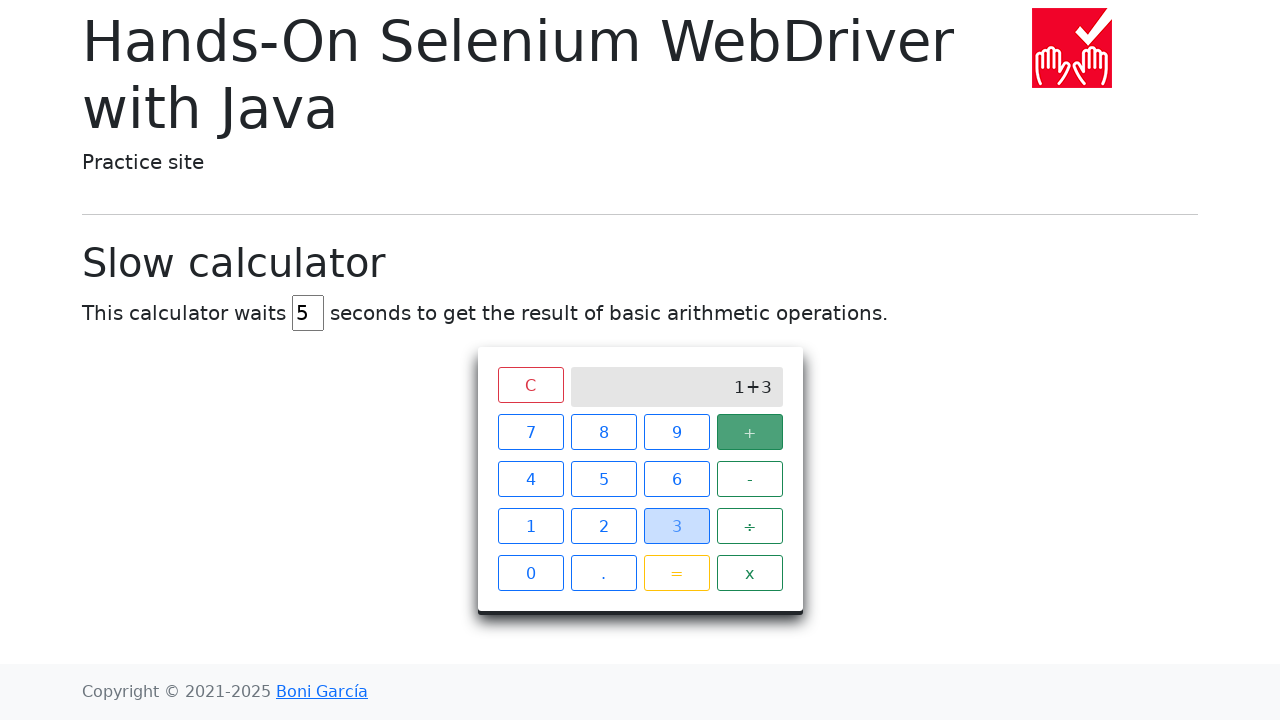

Clicked '=' button to execute calculation at (676, 573) on xpath=//span[text()='=']
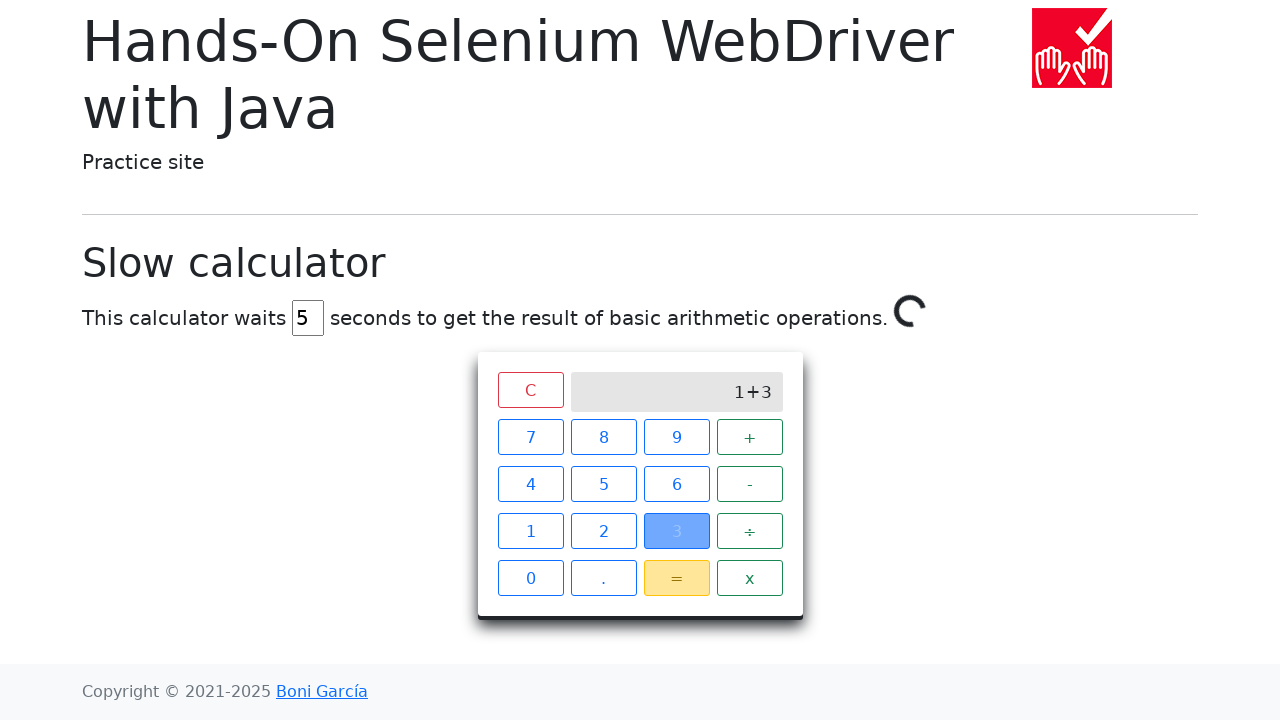

Calculator result '4' displayed on screen after waiting for slow computation
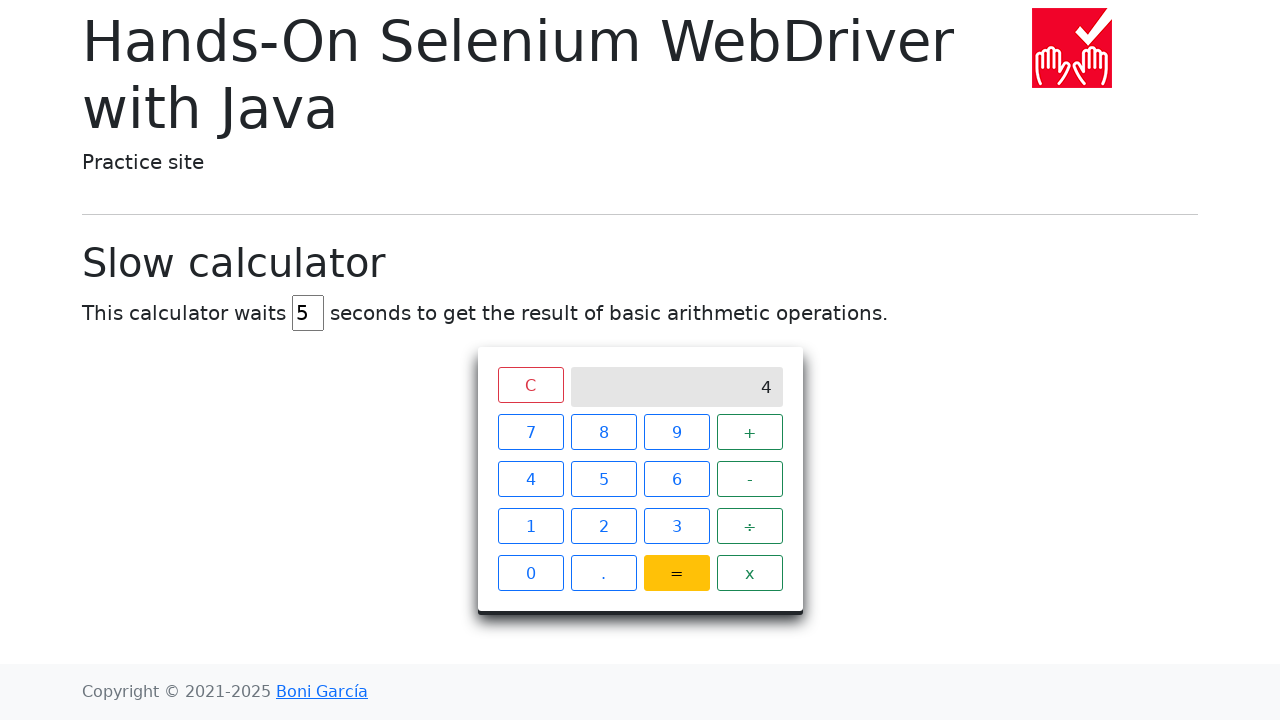

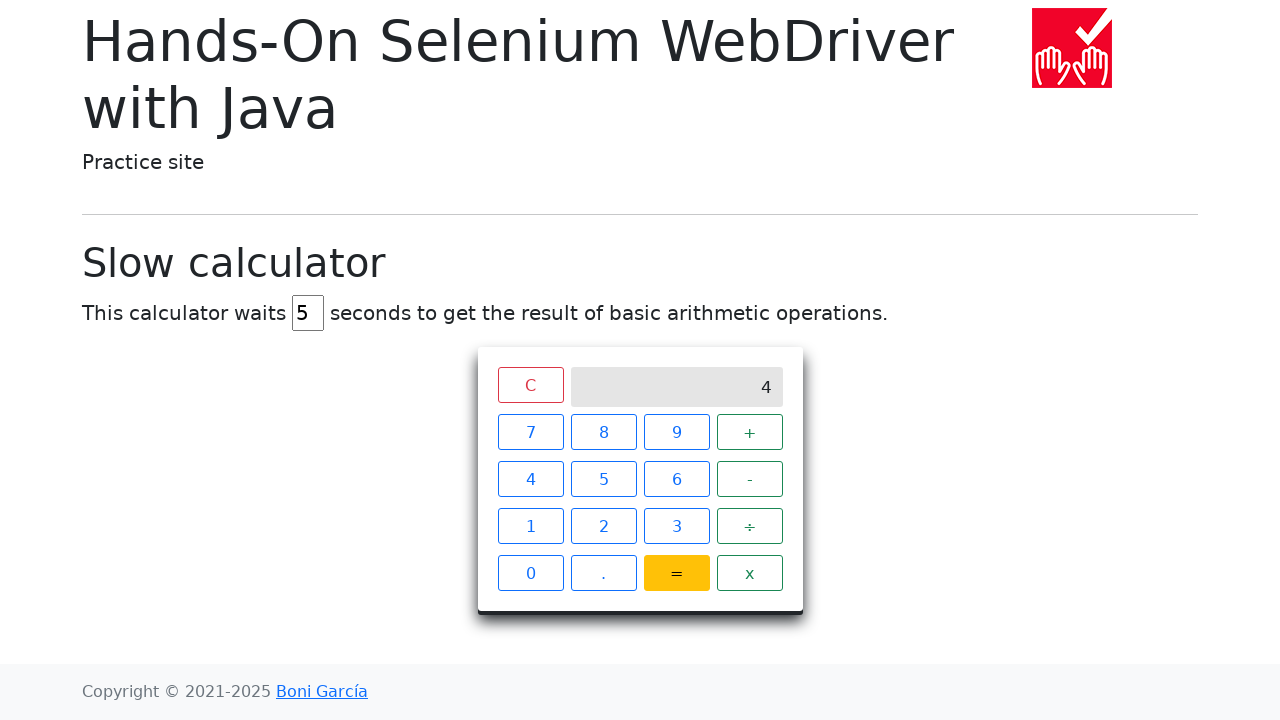